Tests iframe manipulation by switching to an iframe and modifying the h1 element text using JavaScript execution

Starting URL: https://www.w3schools.com/html/tryit.asp?filename=tryhtml_default

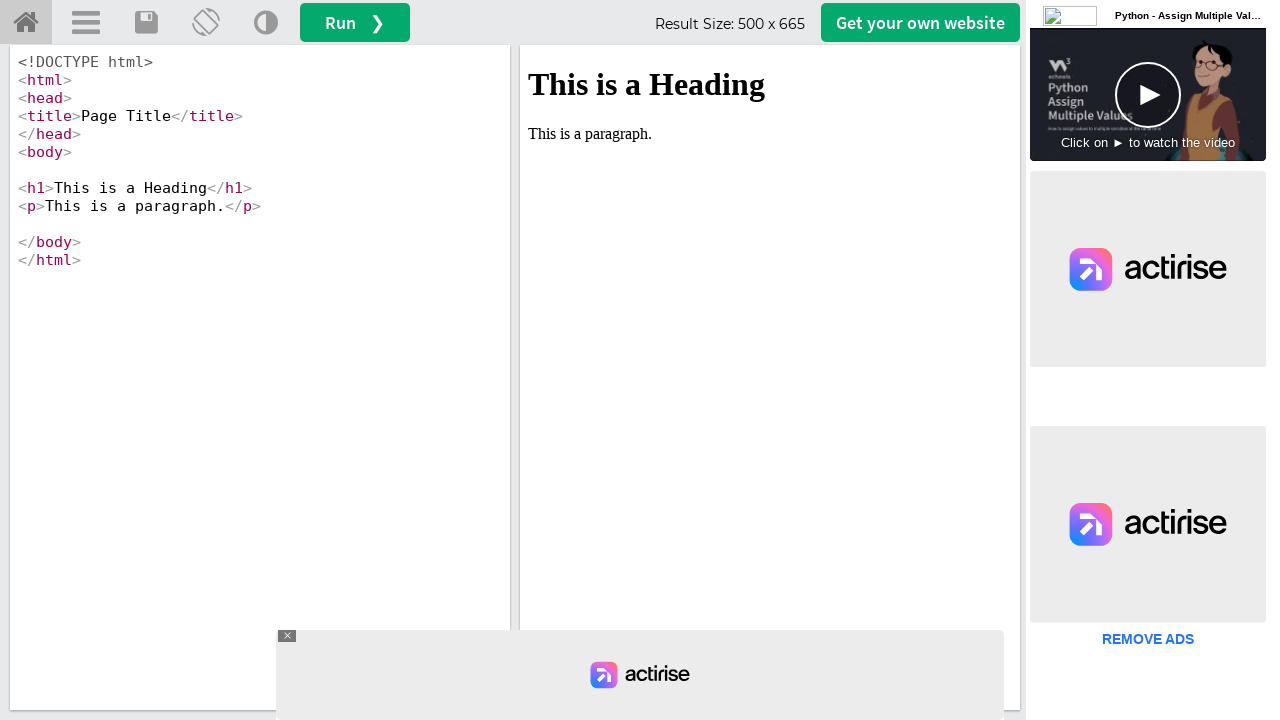

Located iframe with ID 'iframeResult'
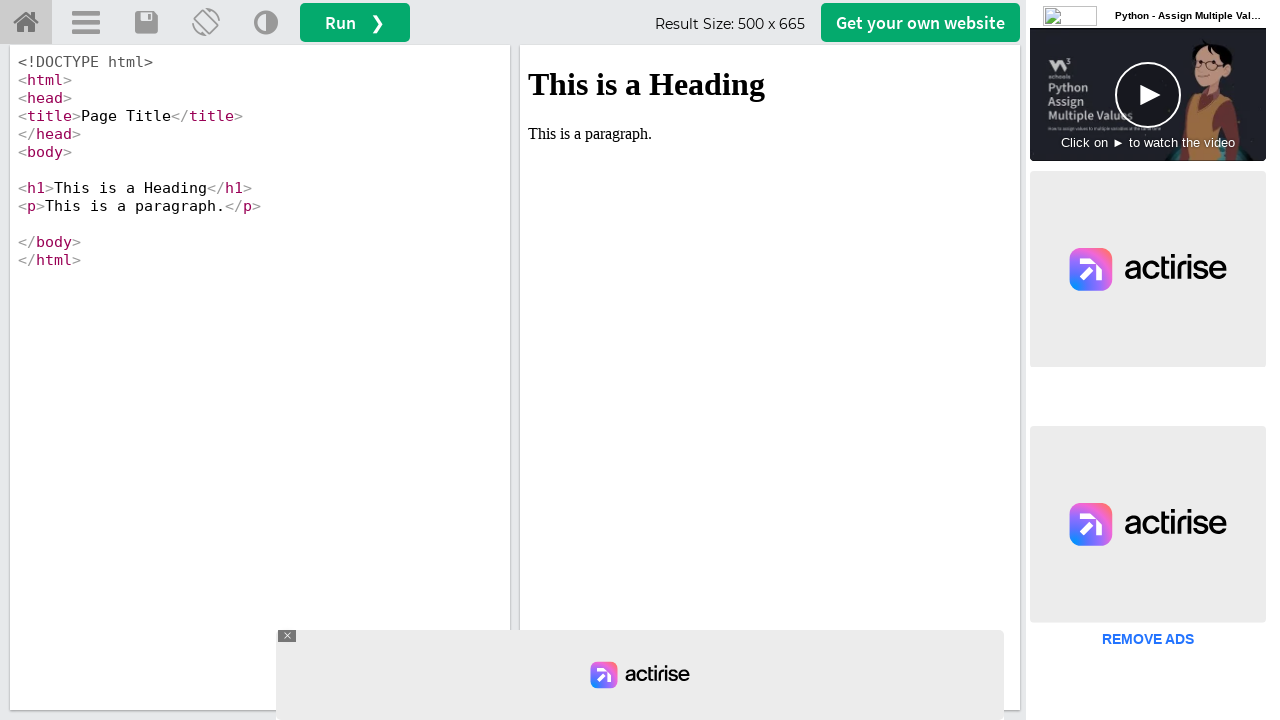

Modified h1 element text to '¡Hola Mundo!' using JavaScript execution within iframe
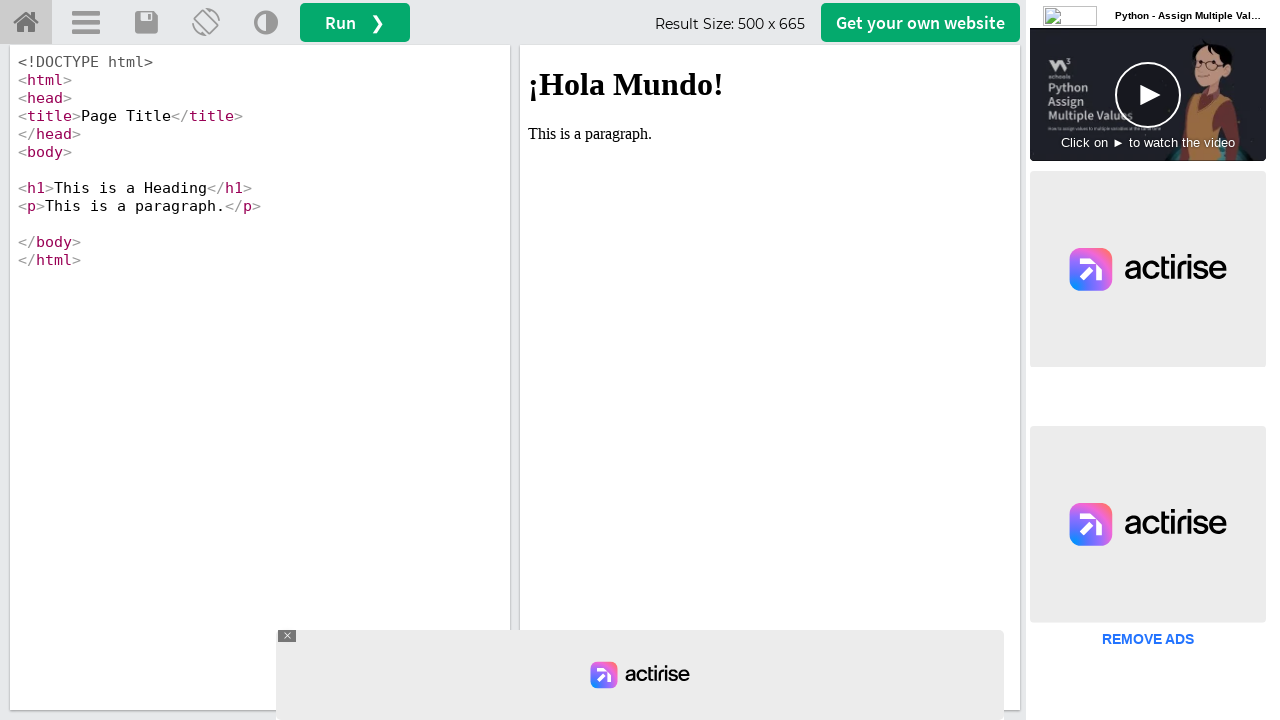

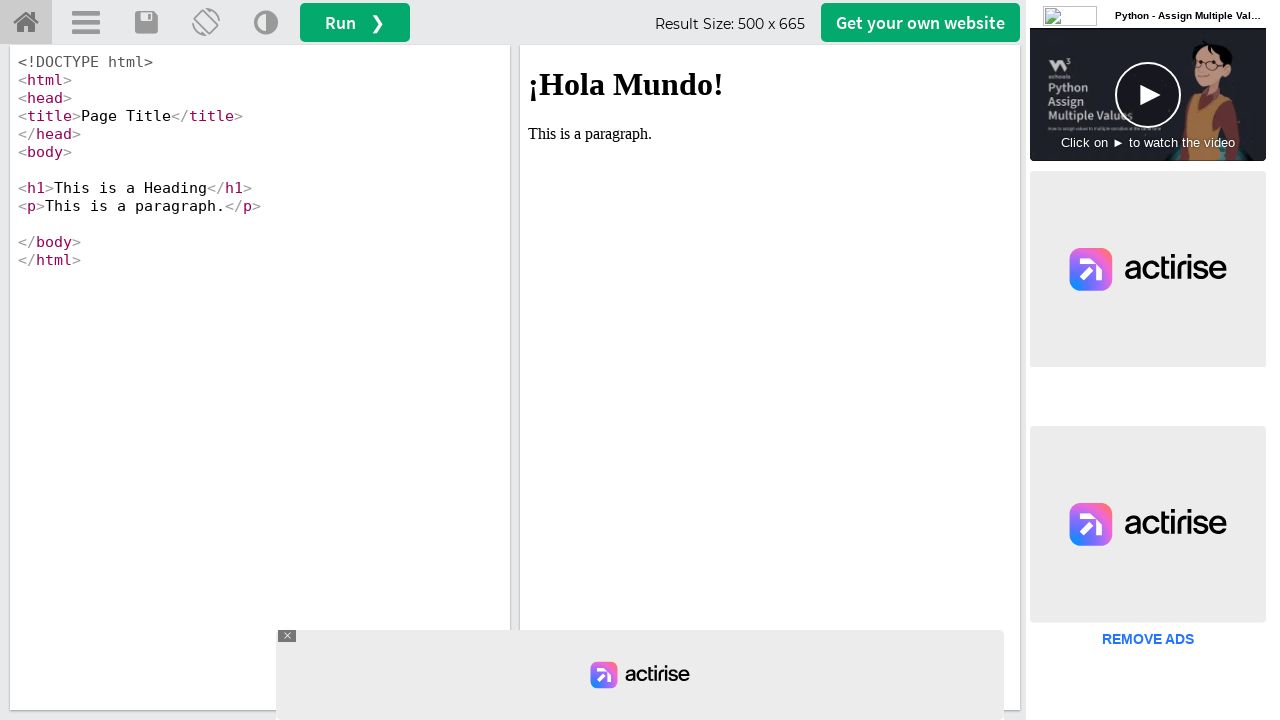